Navigates to a Taipei bus route information page, waits for the page to load, and triggers a dynamic data update by executing JavaScript to refresh bus arrival times.

Starting URL: https://pda5284.gov.taipei/MQS/route.jsp?rid=17869

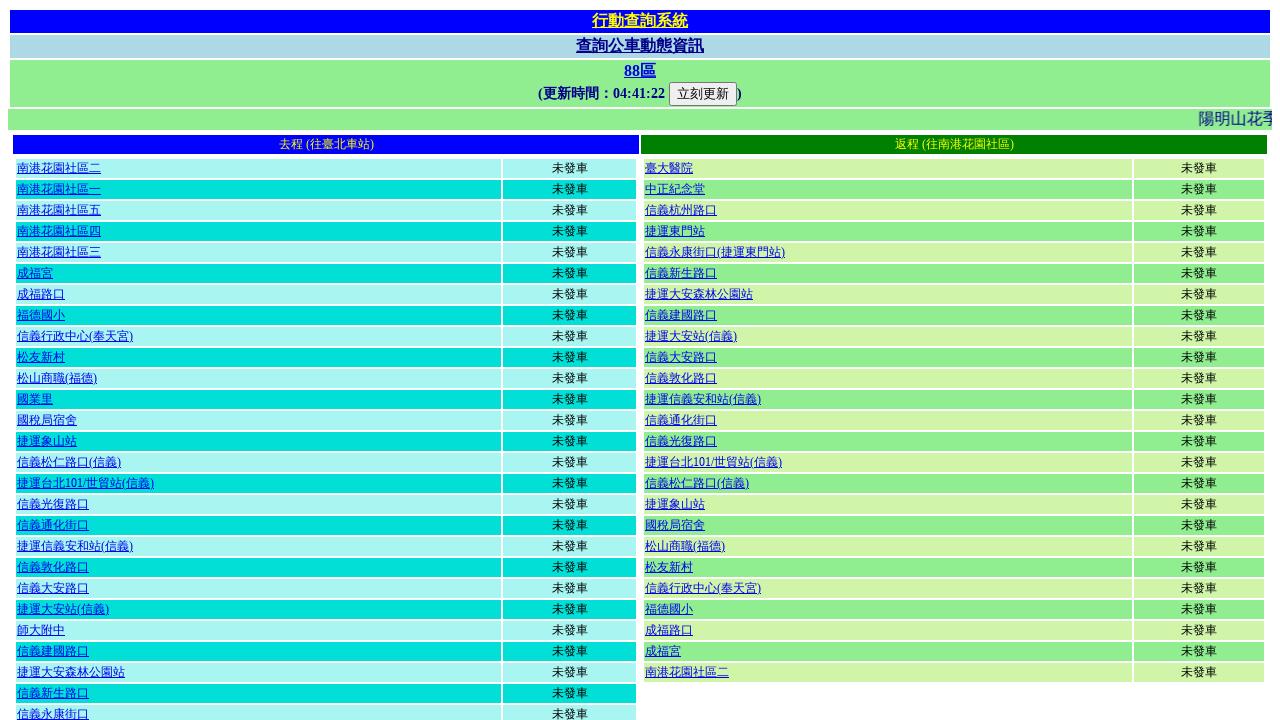

Update time element loaded on bus route information page
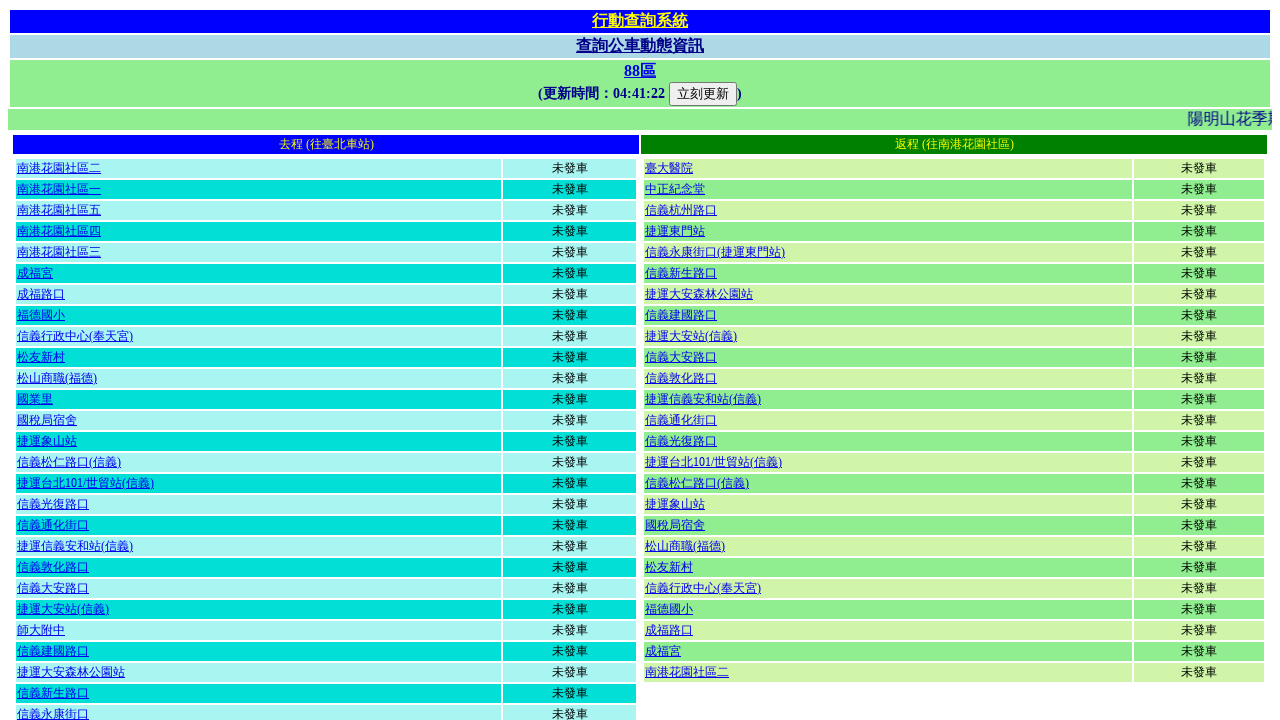

Executed JavaScript to refresh bus arrival times
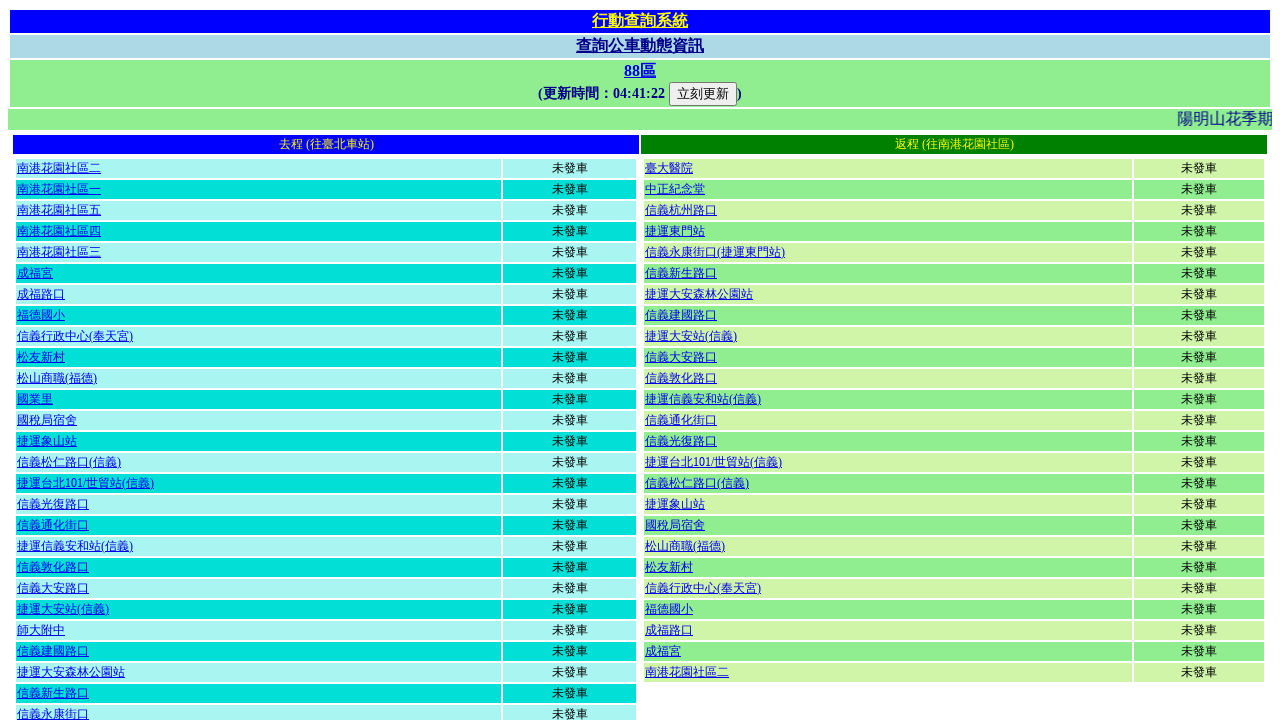

Bus arrival data updated and refresh time displayed
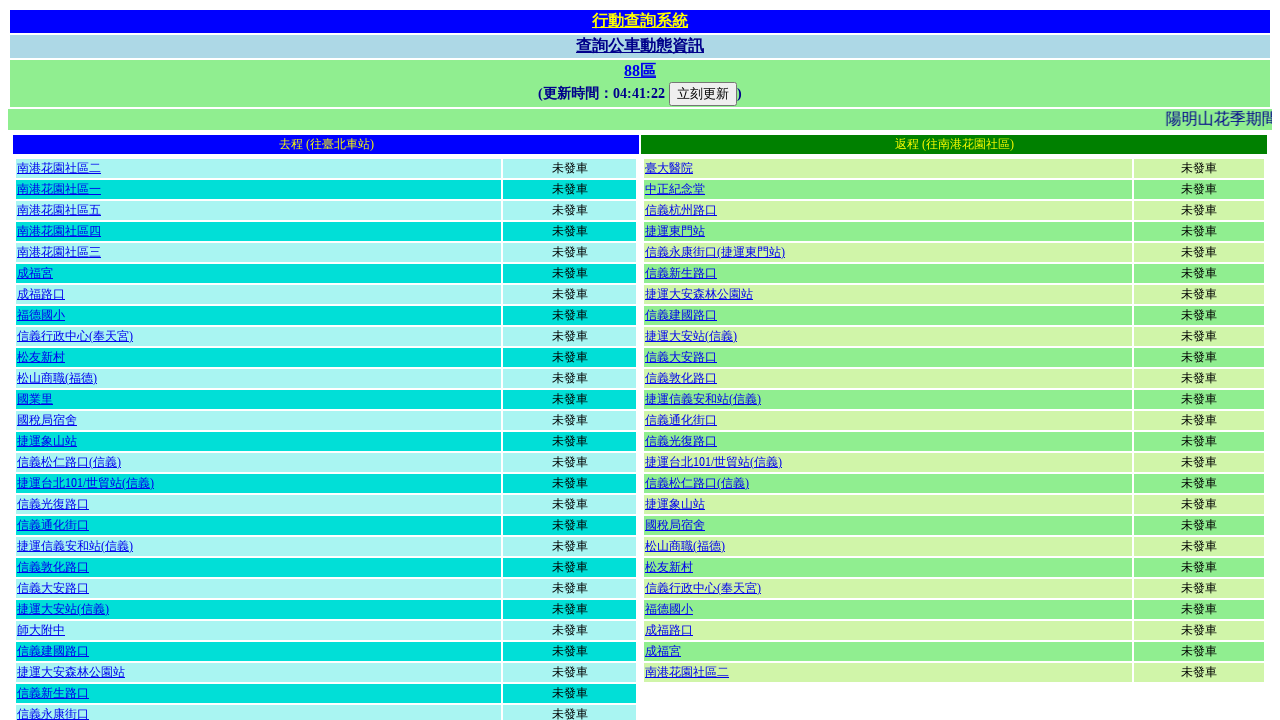

Bus arrival information table loaded and visible
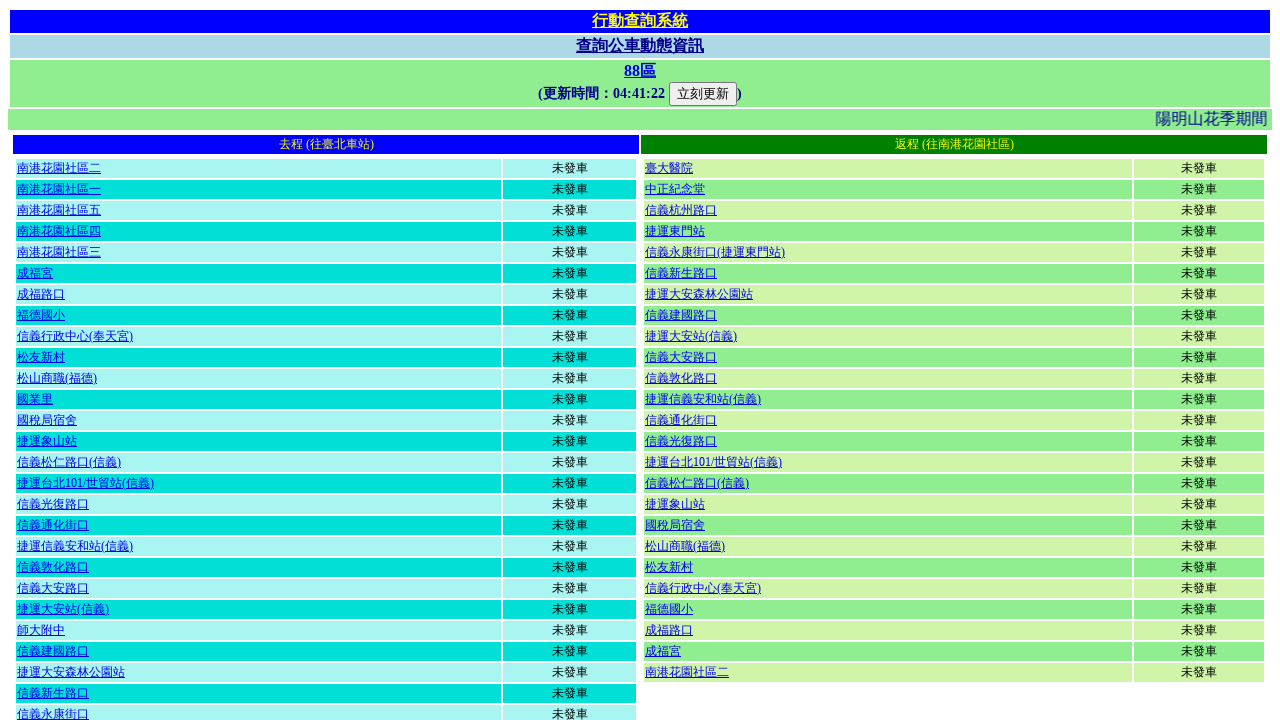

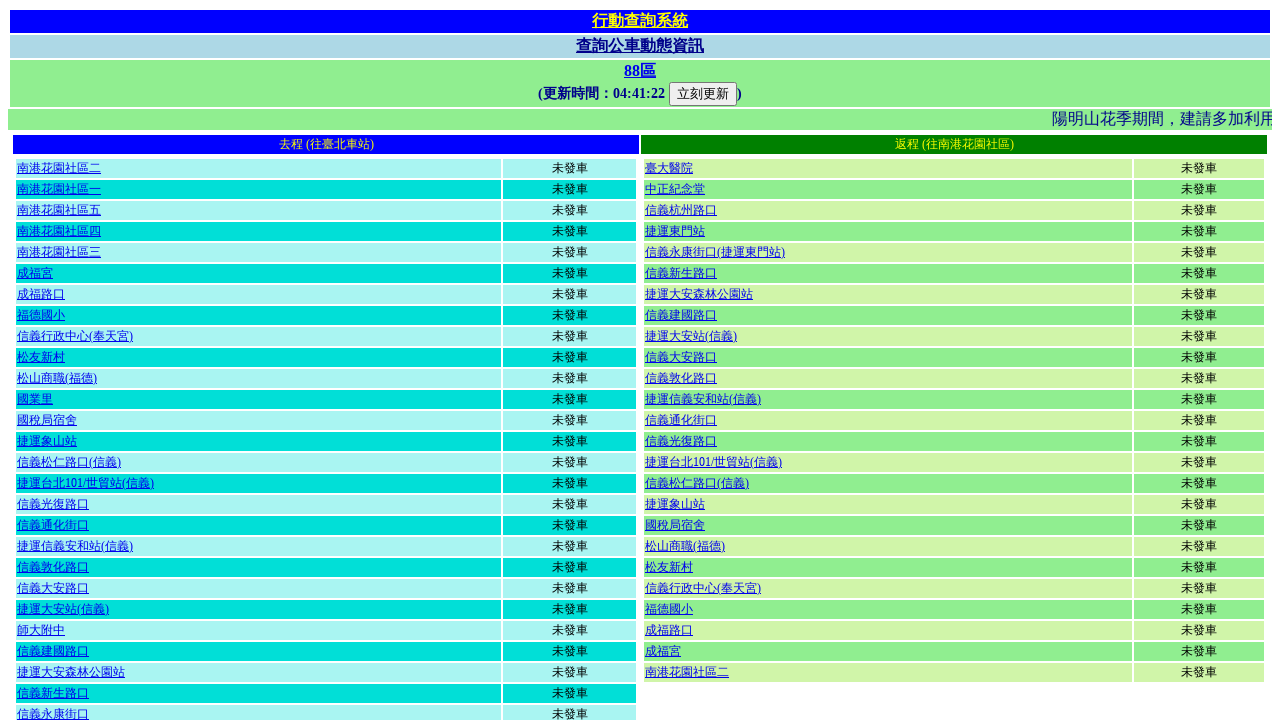